Tests double-clicking a button to trigger an action and verify the result text appears

Starting URL: https://automationfc.github.io/basic-form/index.html

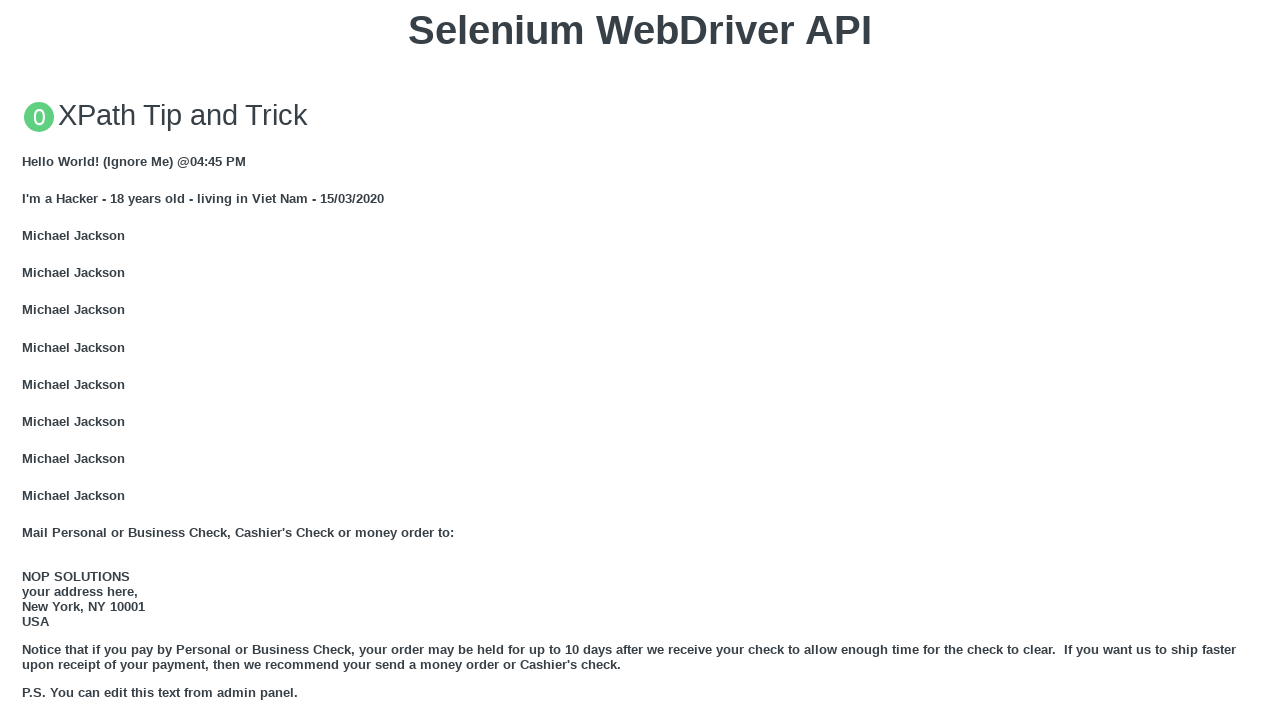

Double-clicked the button with ondblclick event handler at (640, 361) on button[ondblclick='doubleClickMe()']
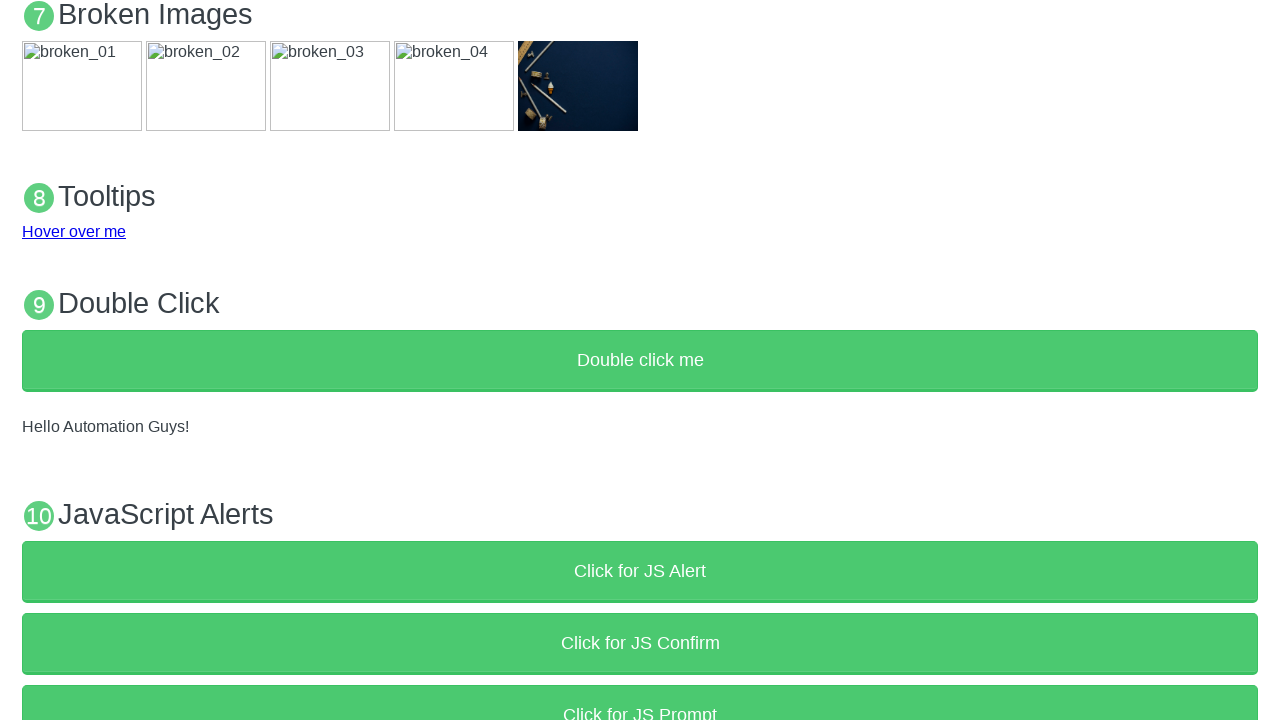

Verified that result text 'Hello Automation Guys!' is displayed
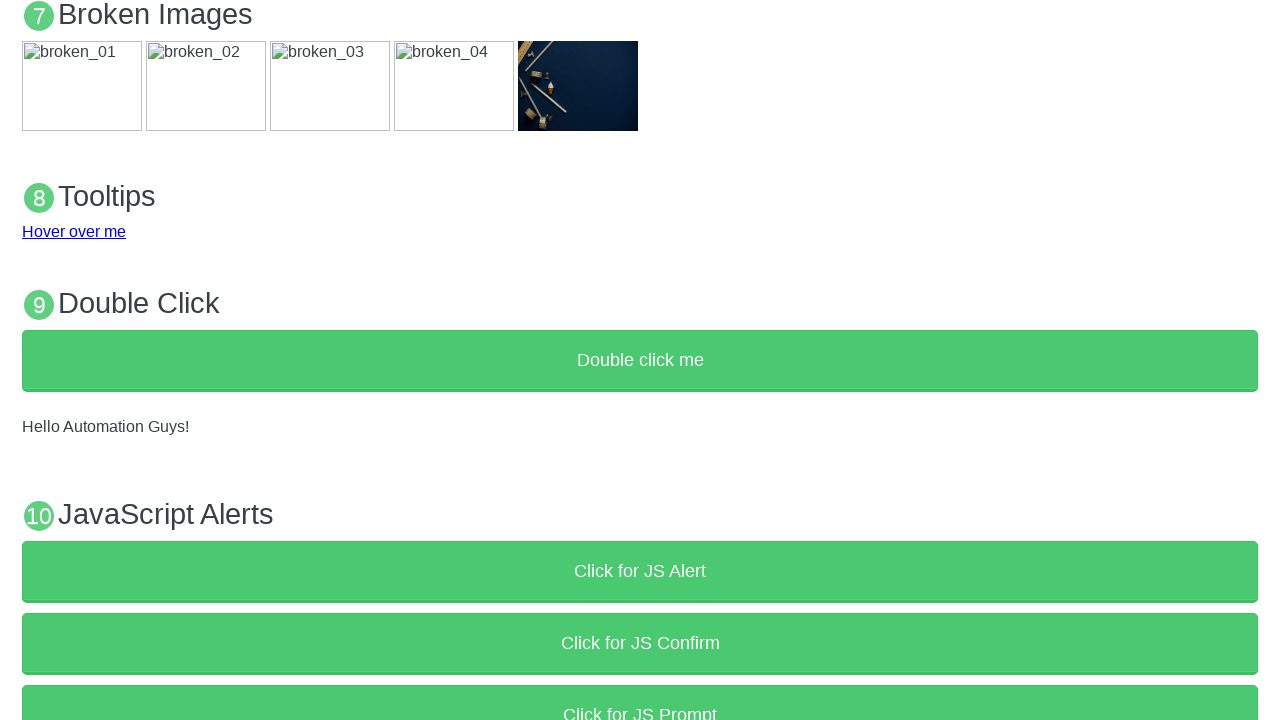

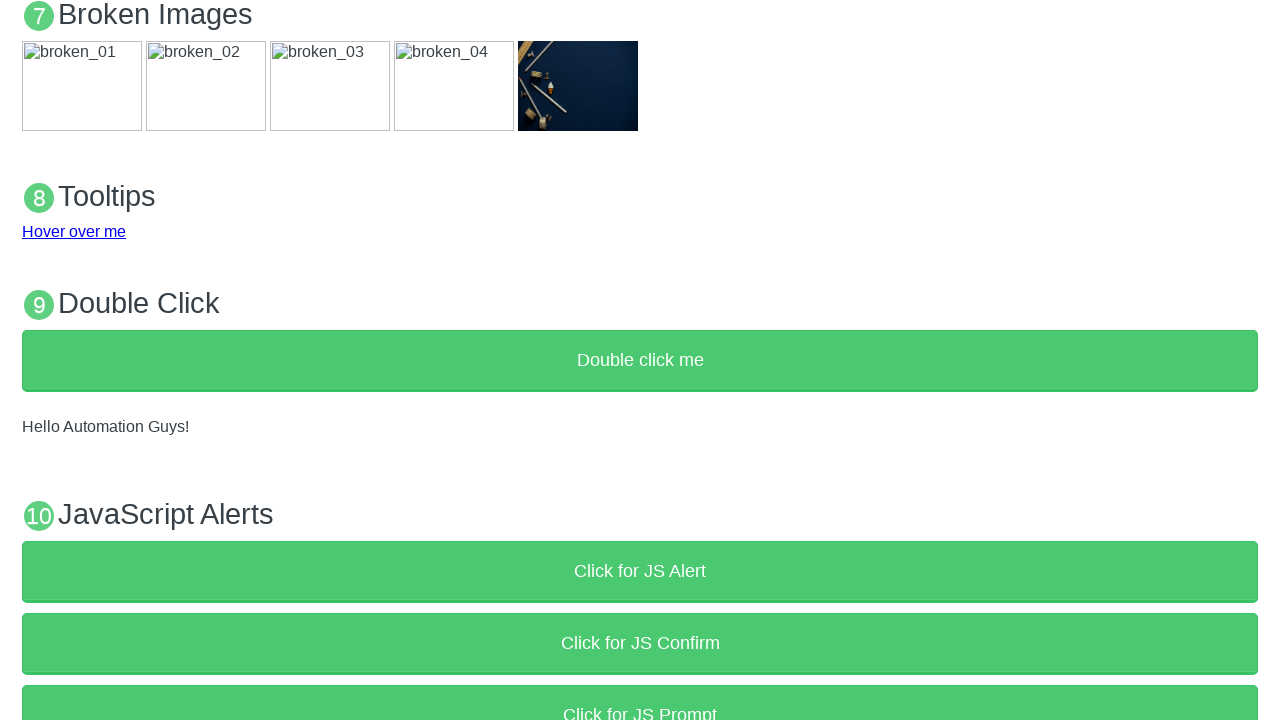